Navigates to Buy a Home page by hovering over the Lending menu and clicking Buy a Home option

Starting URL: https://www.citibank.com

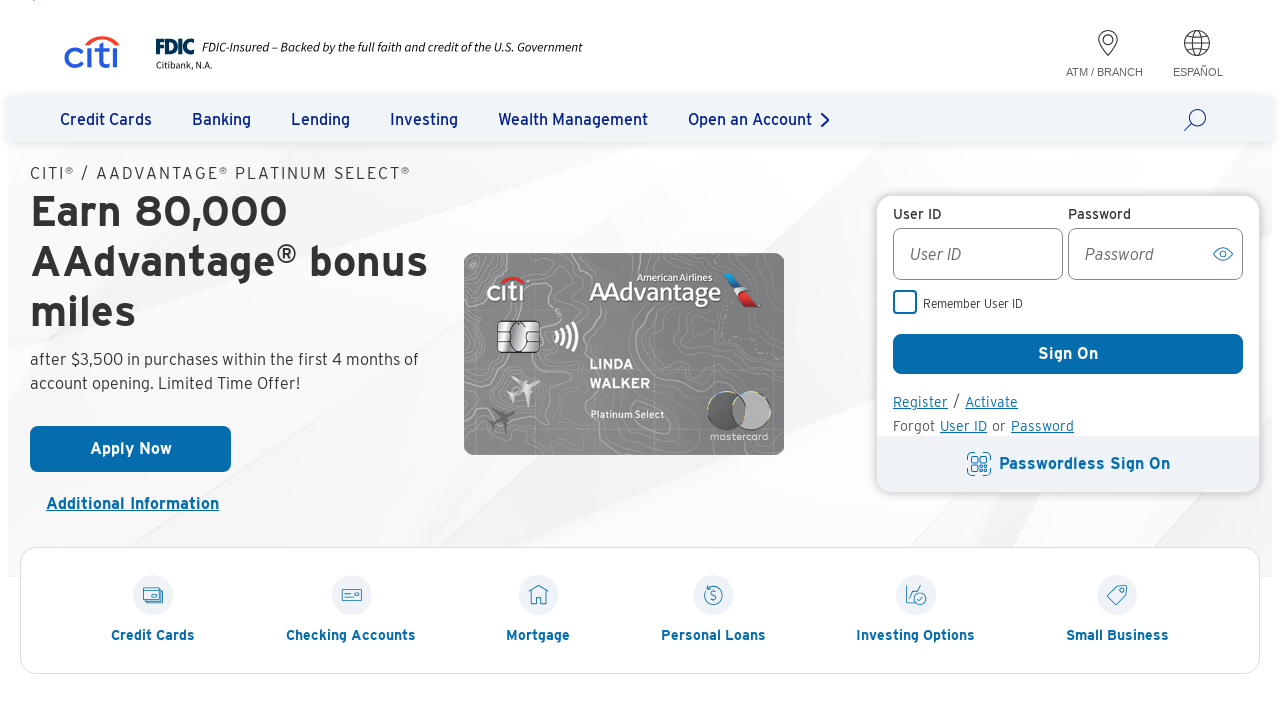

Hovered over Lending menu at (320, 119) on text=Lending
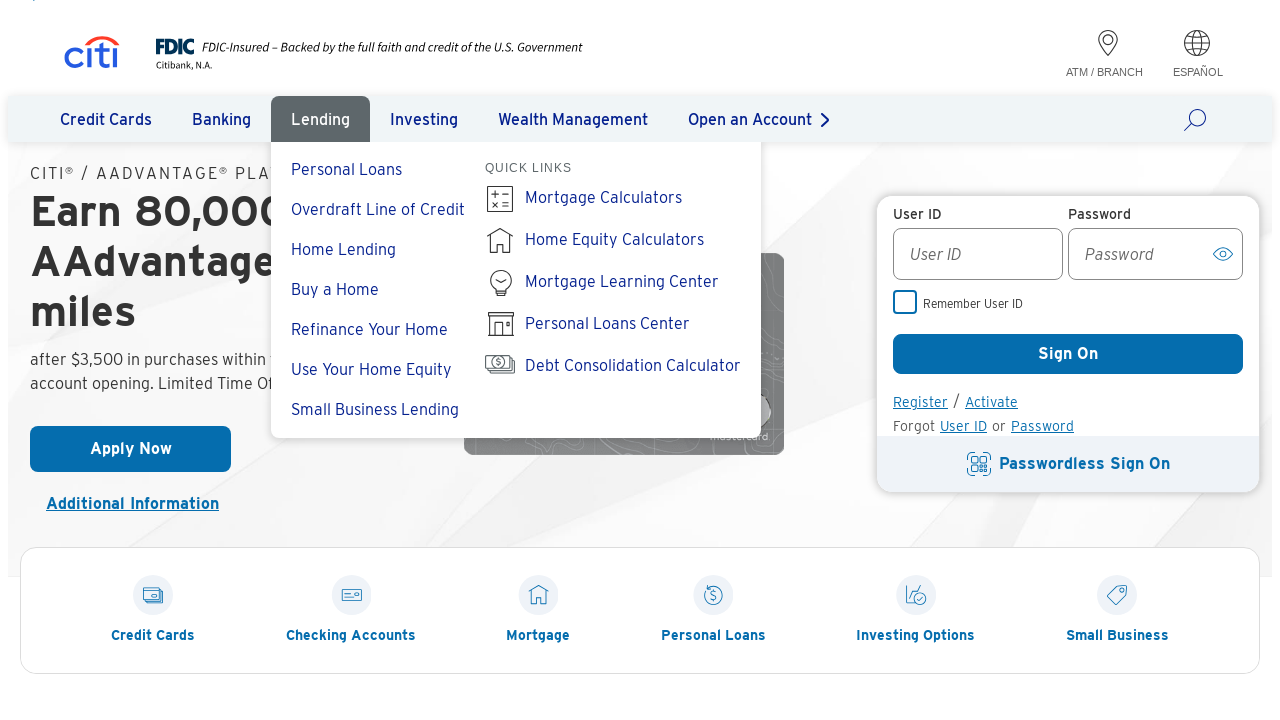

Clicked on Buy a Home option at (335, 298) on text=Buy a Home
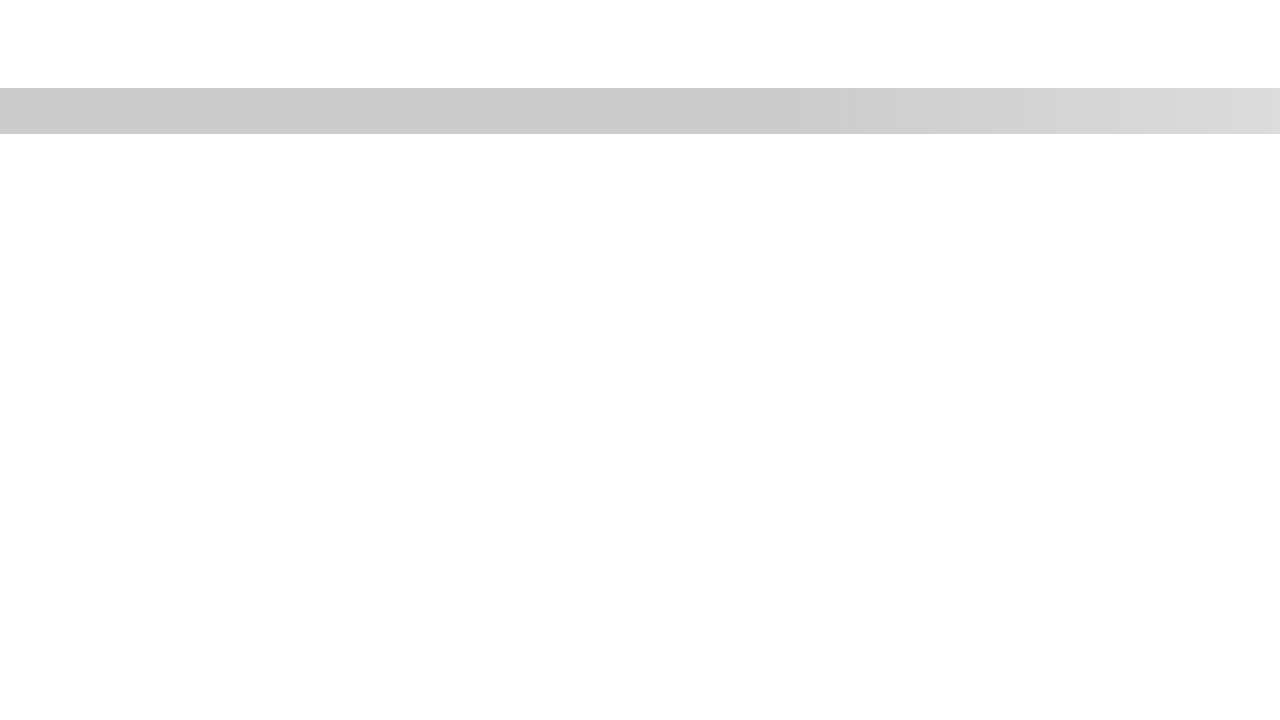

Waited for Buy a Home page to load completely
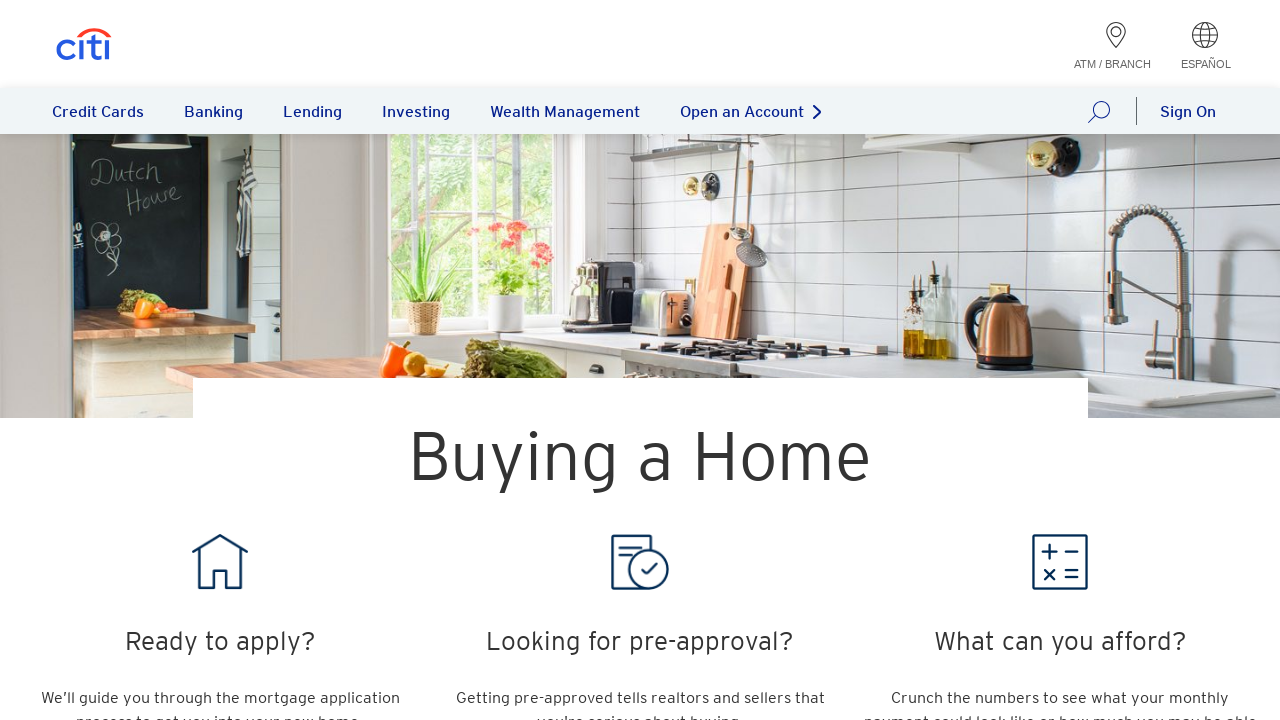

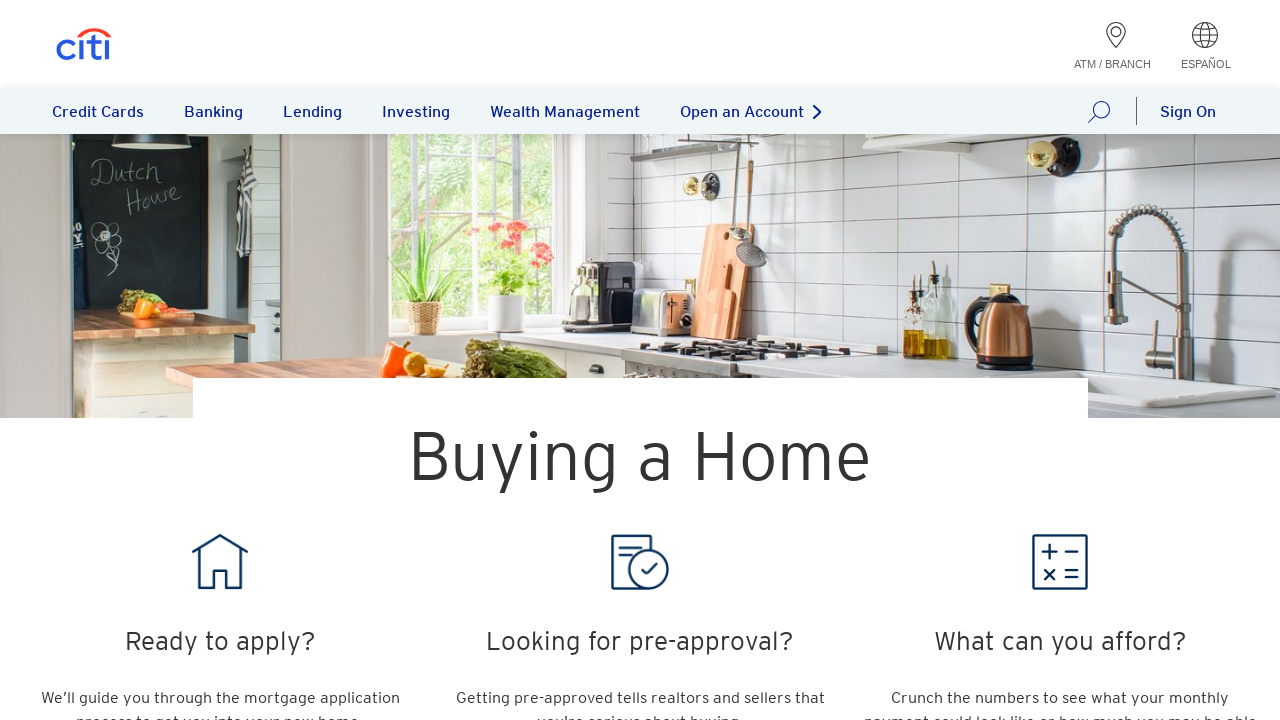